Tests the JAL flight information search by selecting departure and arrival airports from dropdowns and clicking the search button to view flight status information.

Starting URL: https://www.jal.co.jp/jp/ja/other/weather_info_dom/

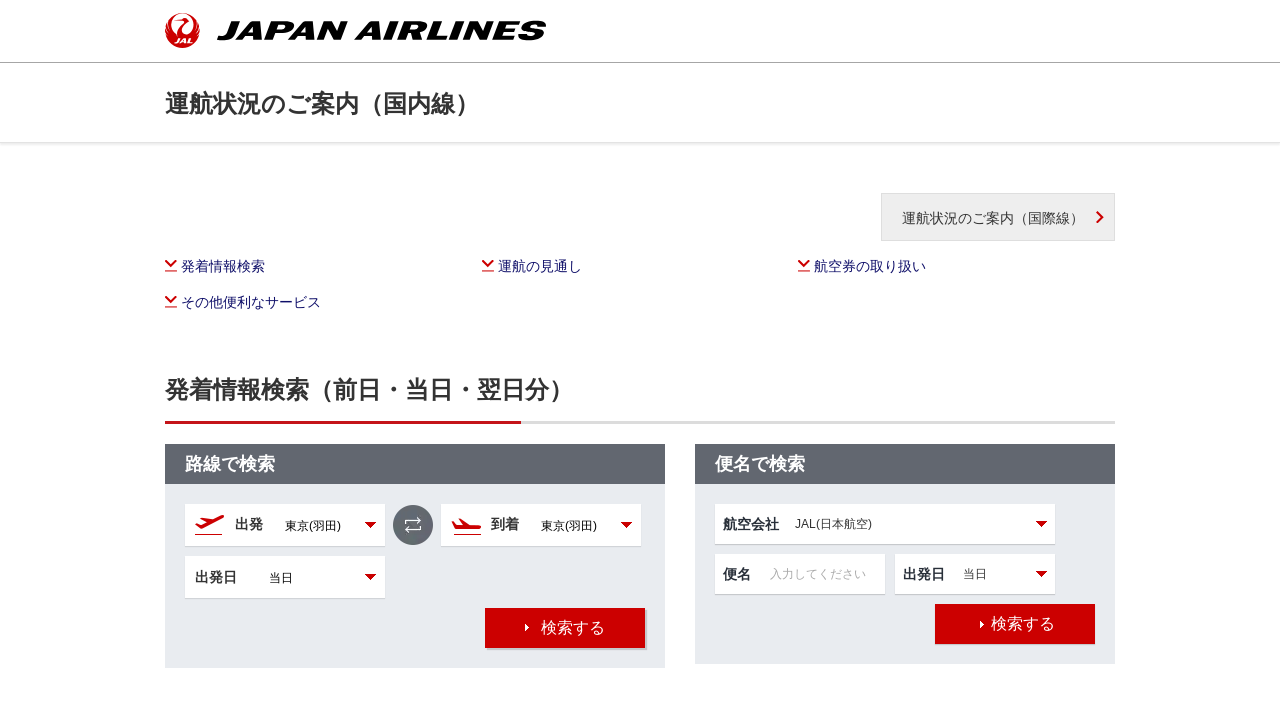

Selected Tokyo/Haneda (HND) as departure airport from dropdown on #dep
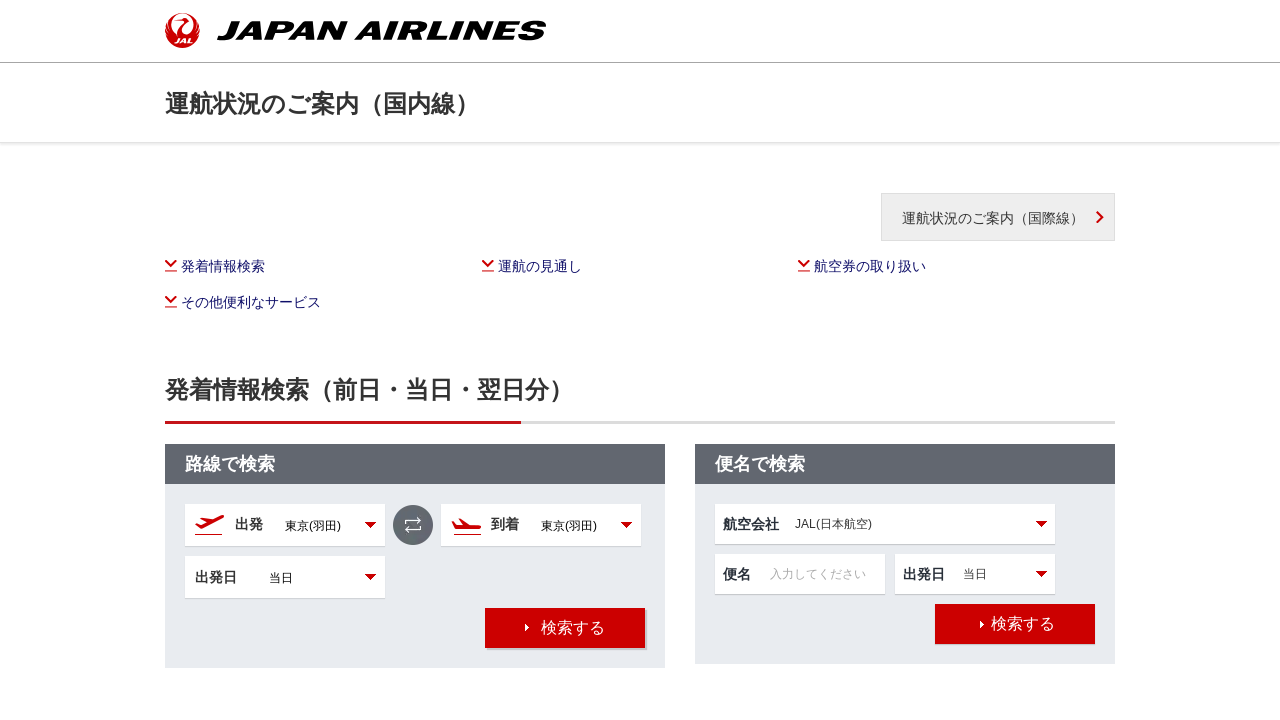

Selected Osaka/Itami (ITM) as arrival airport from dropdown on #arr
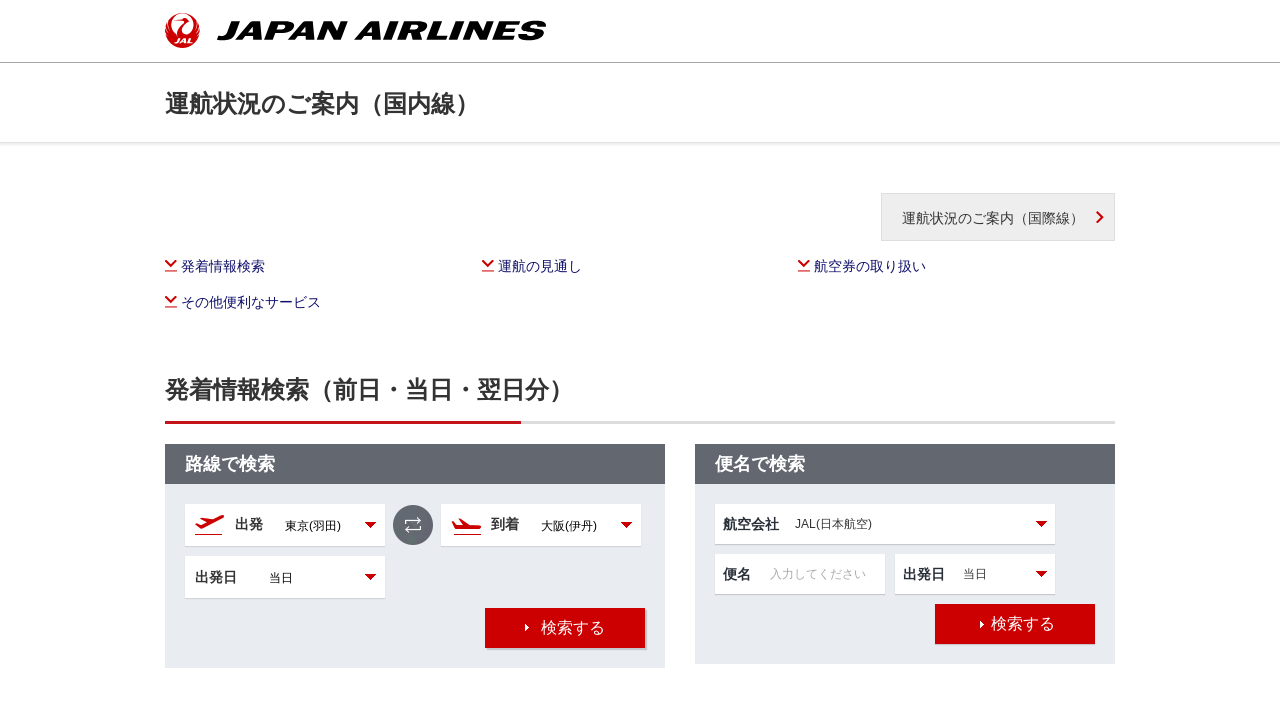

Clicked search button to query flights at (565, 628) on xpath=//*[@id="wrapper"]/div/div/div[2]/div[2]/div/div/div[2]/div/div[4]/div/div
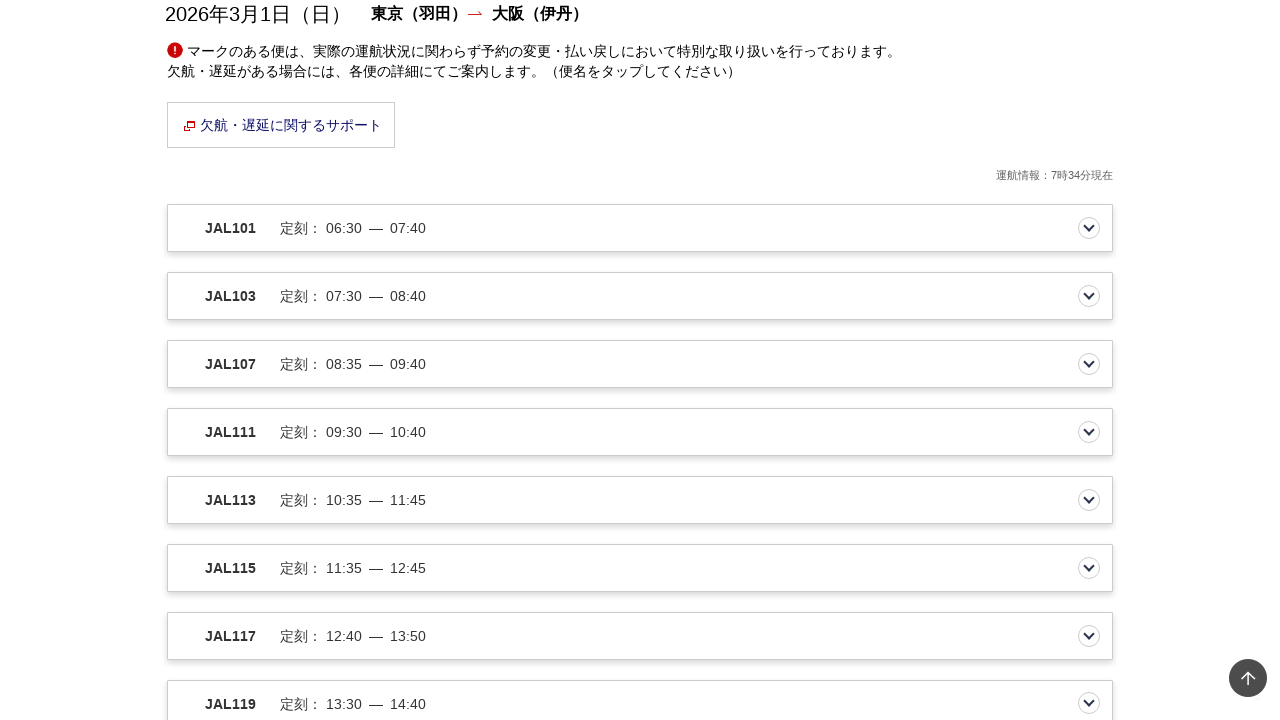

Flight search results table loaded successfully
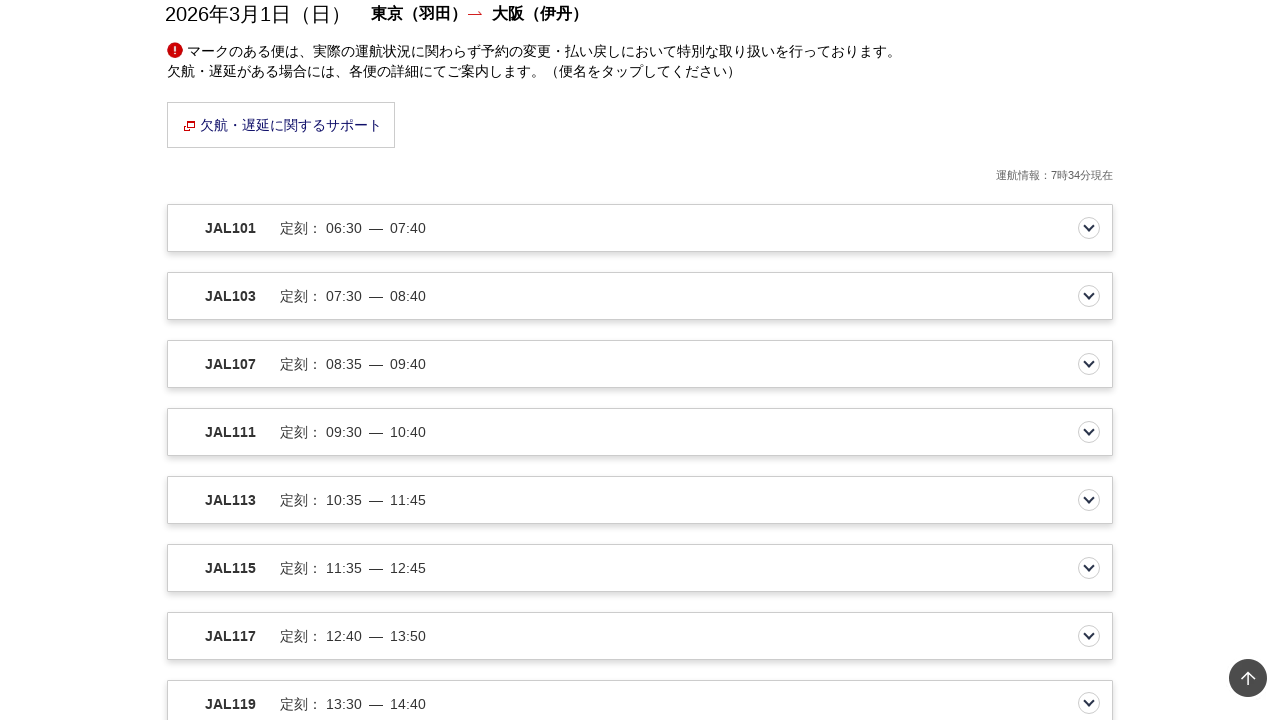

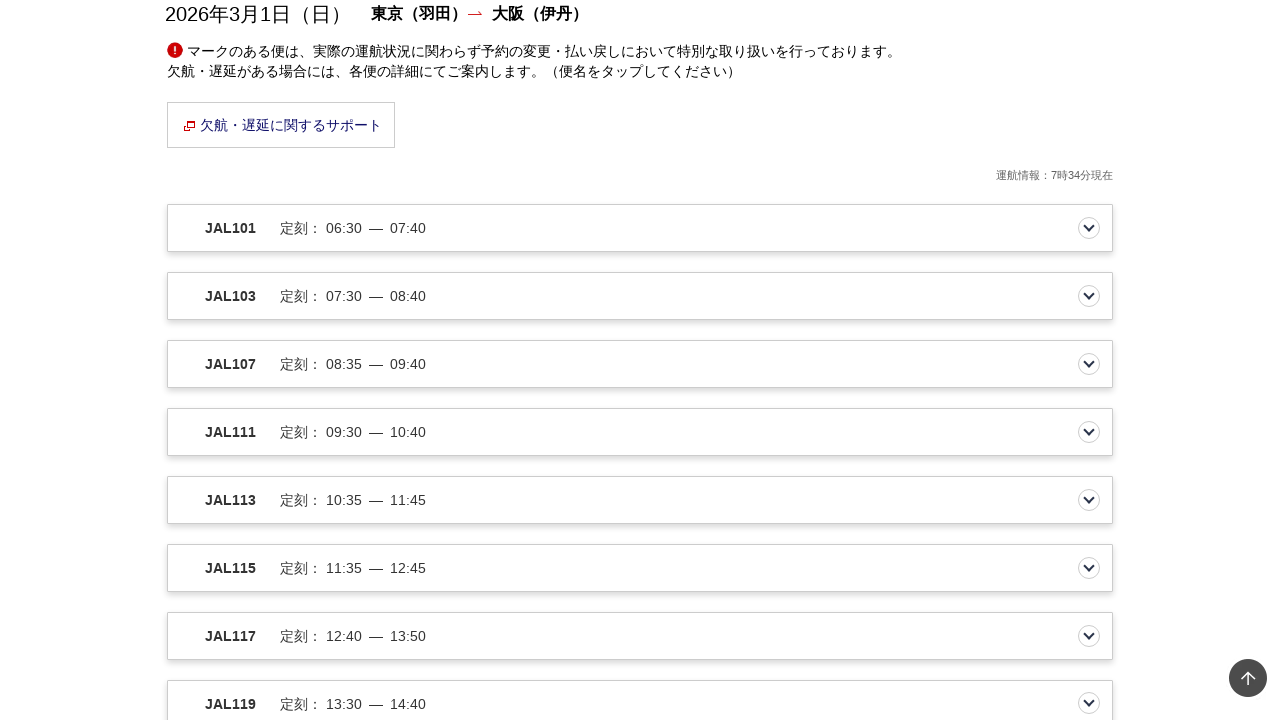